Tests dynamic content by refreshing the page multiple times and verifying that content changes

Starting URL: https://the-internet.herokuapp.com/dynamic_content

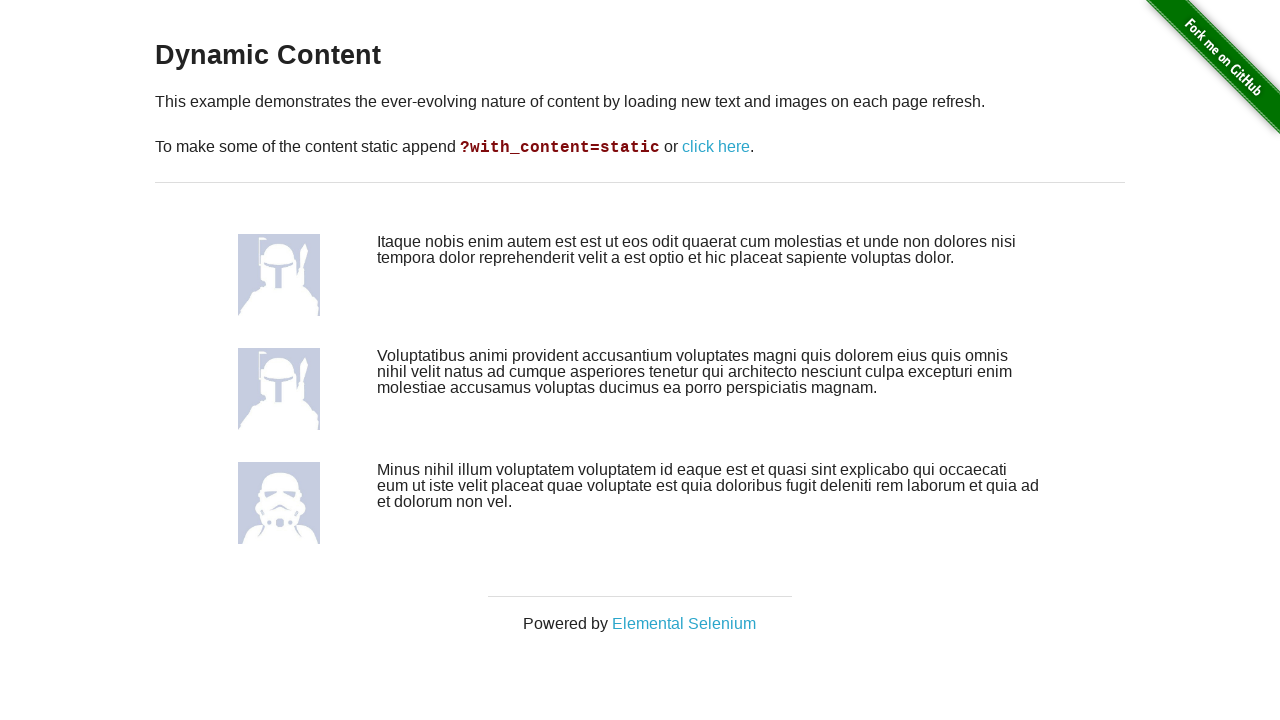

Waited for initial dynamic content to load
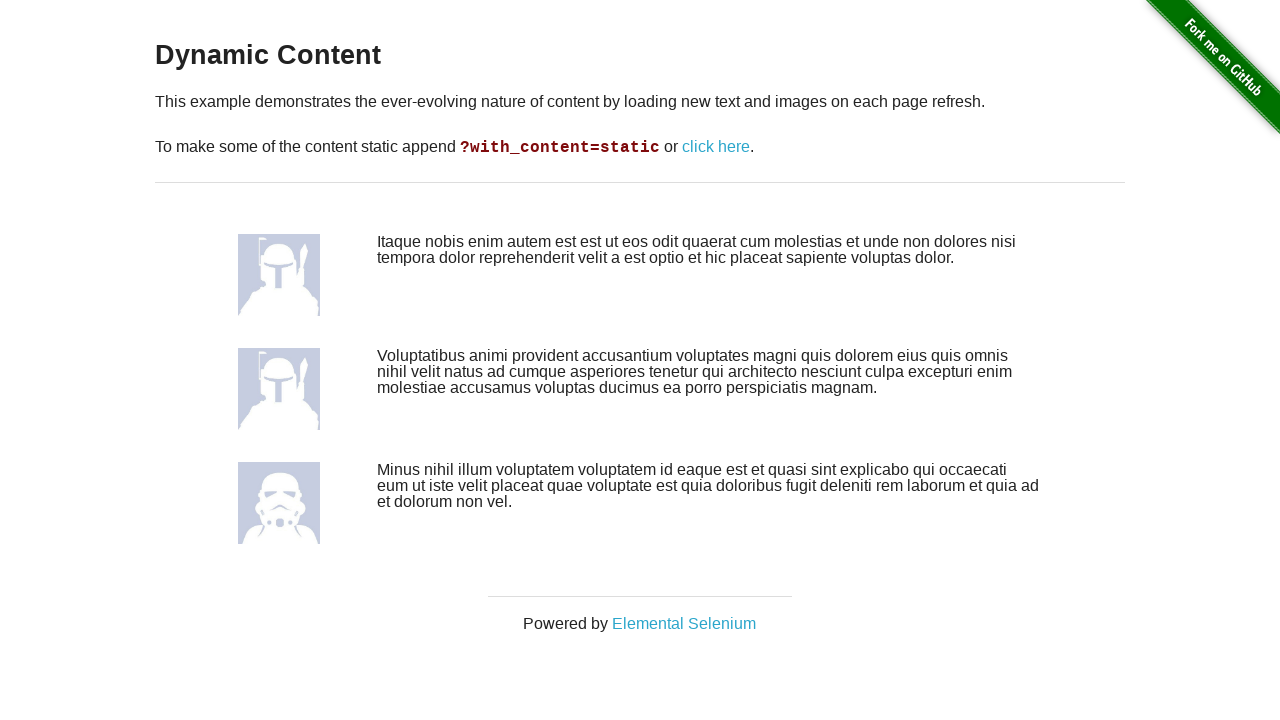

Reloaded page (1st refresh)
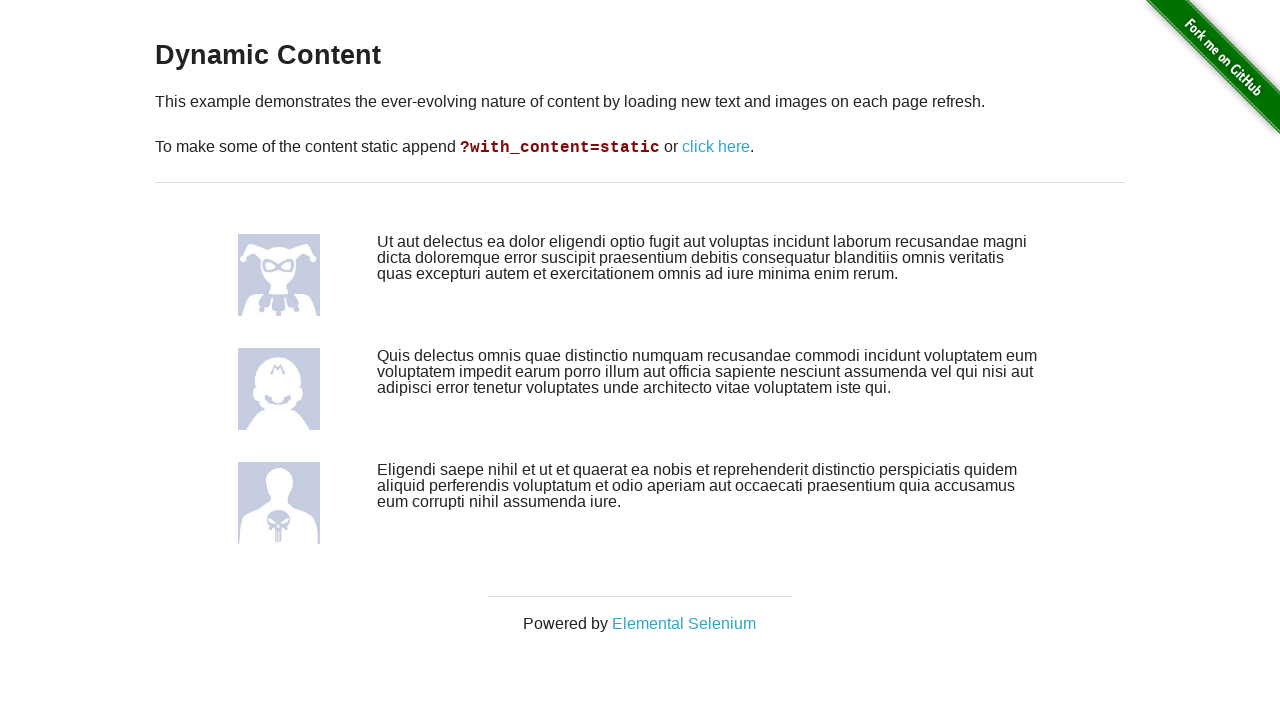

Reloaded page (2nd refresh)
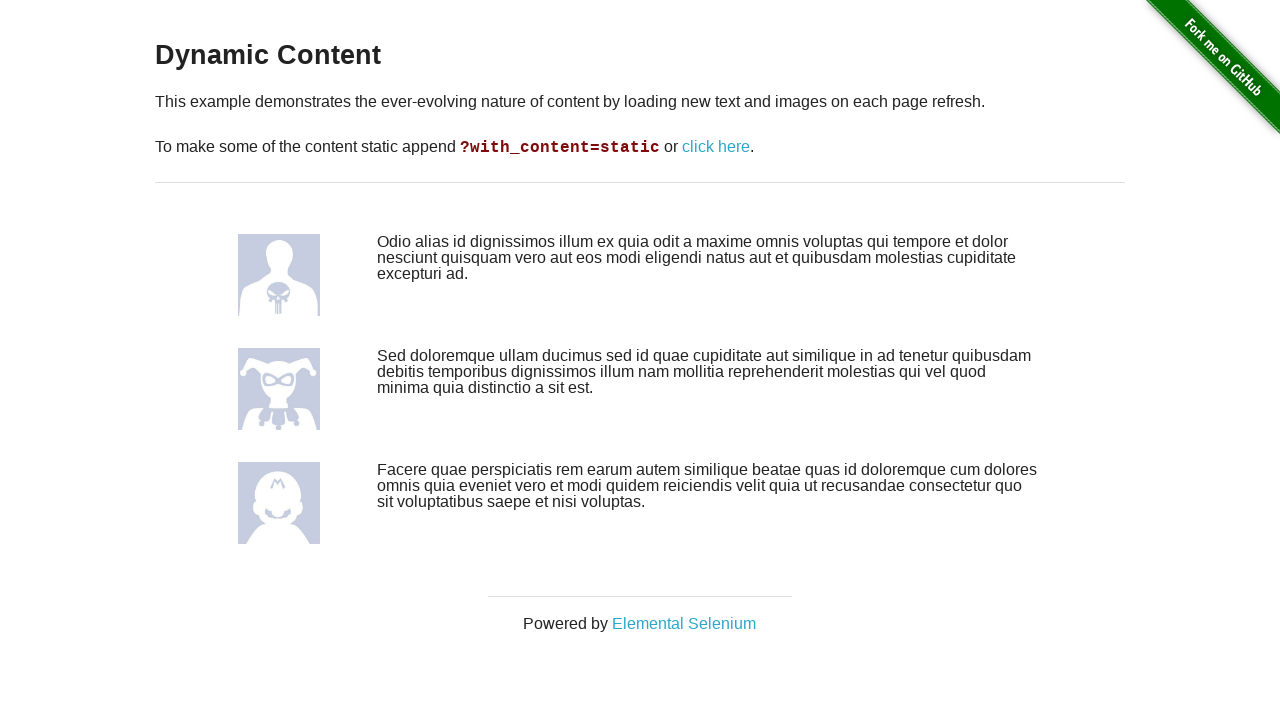

Reloaded page (3rd refresh)
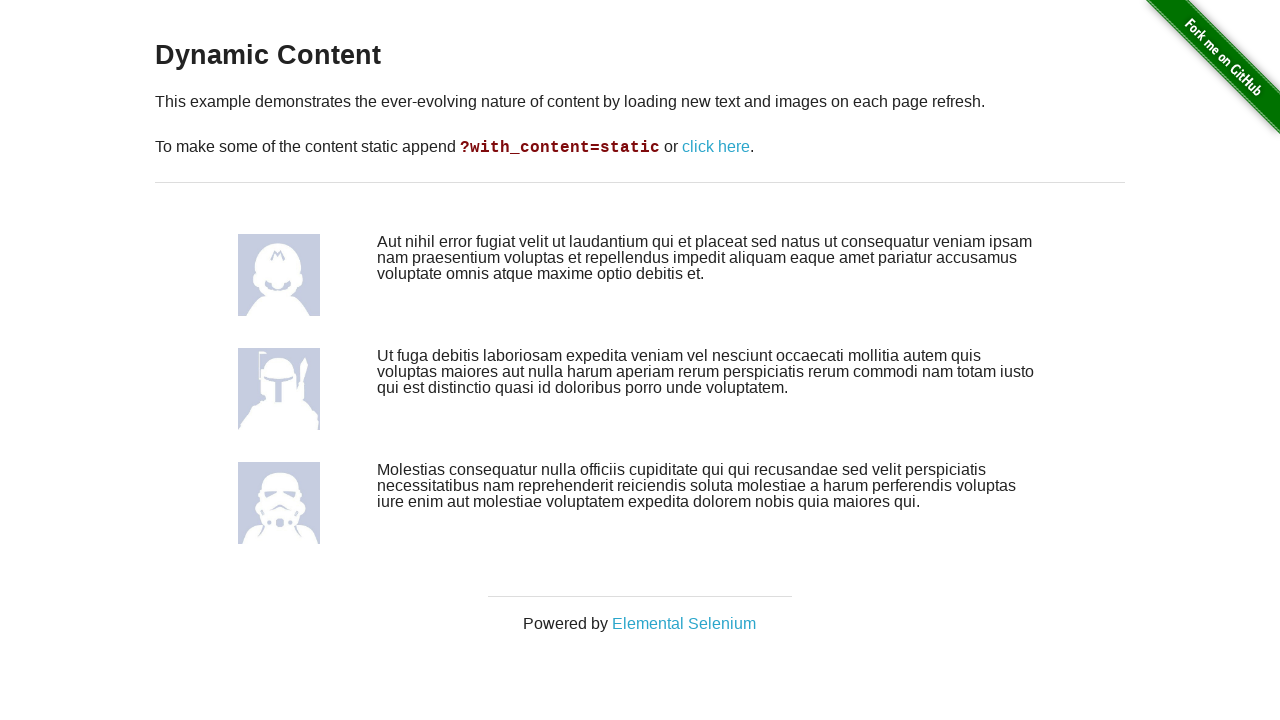

Waited for new dynamic content to load after refreshes
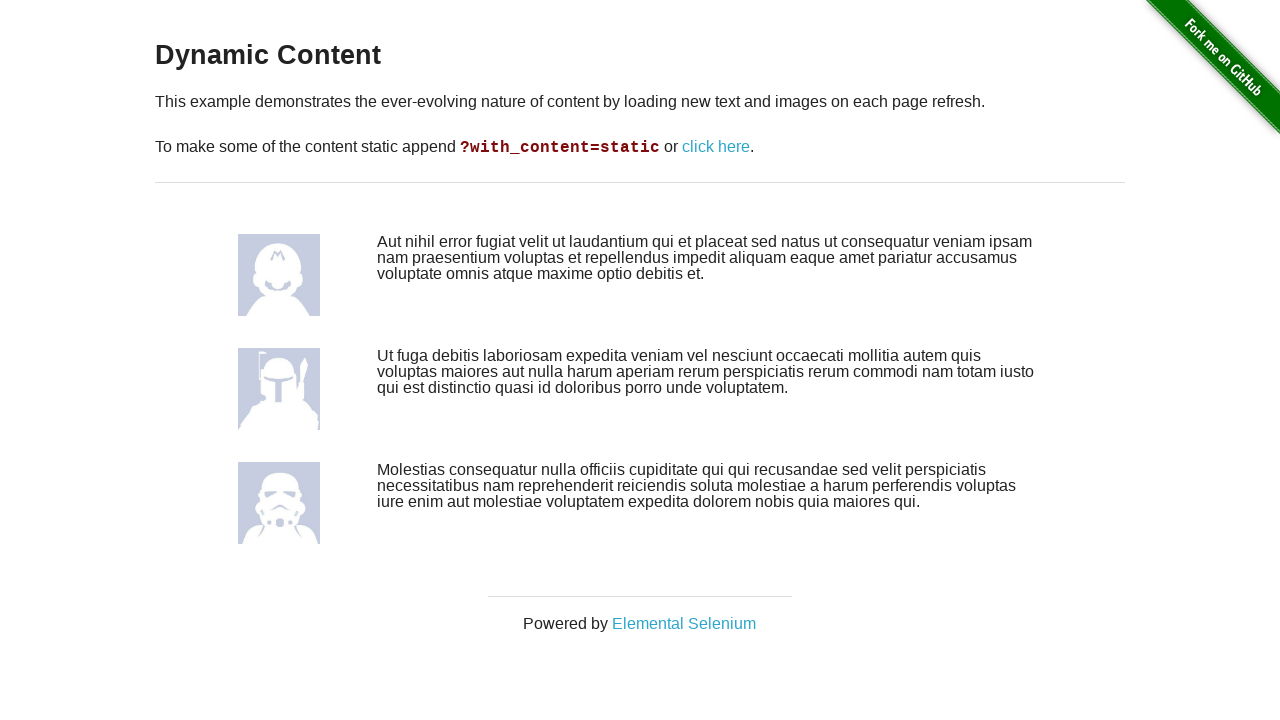

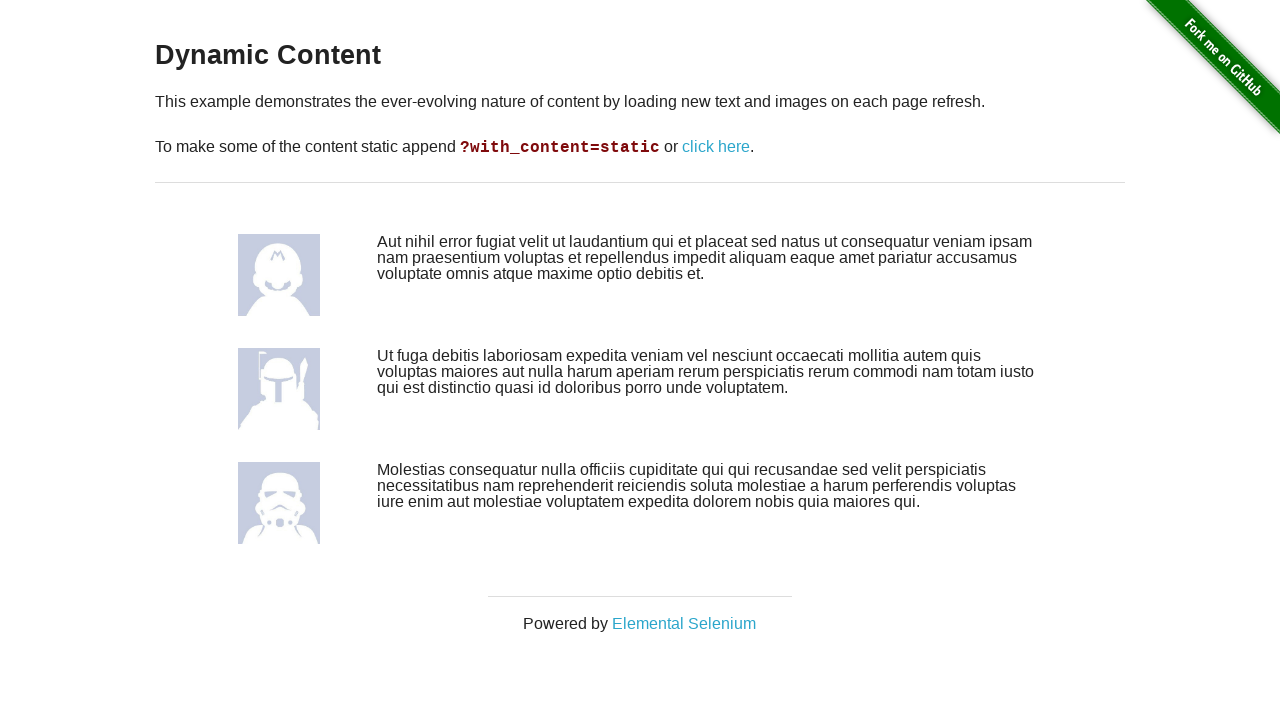